Tests standard click functionality by clicking a button and verifying a success message appears

Starting URL: https://demoqa.com/buttons

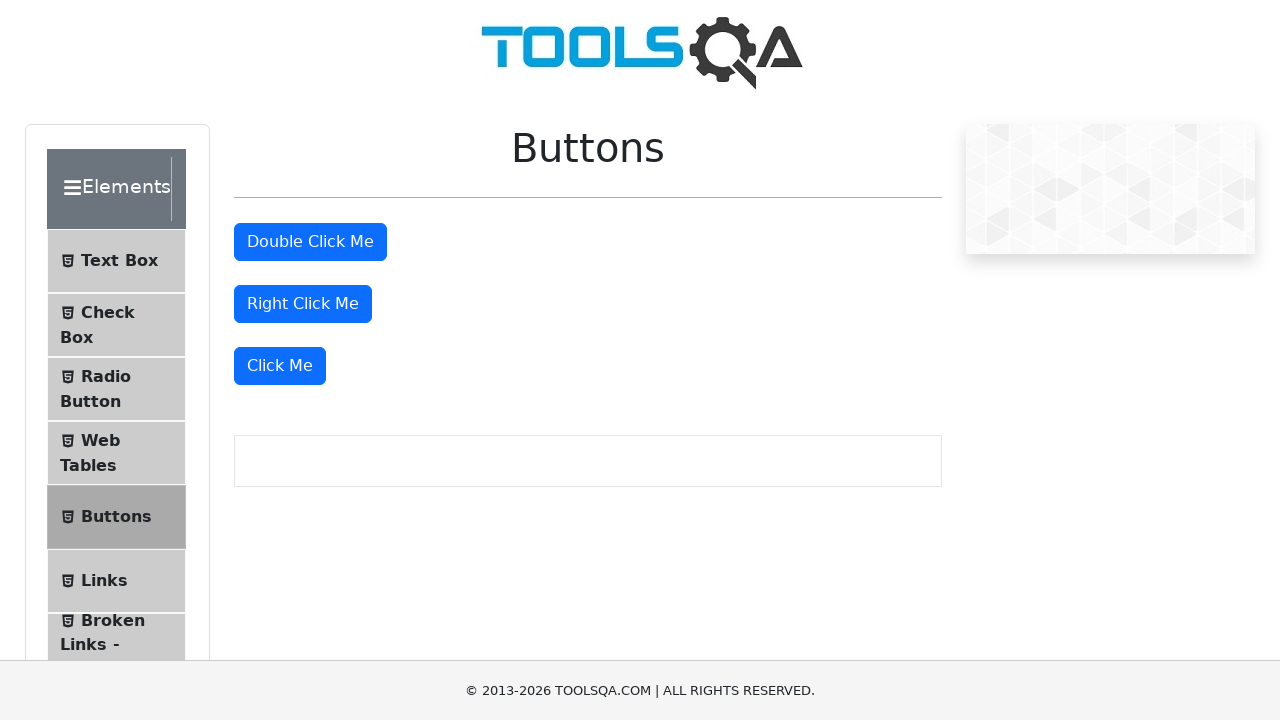

Clicked the 'Click Me' button at (280, 366) on xpath=//button[.='Click Me']
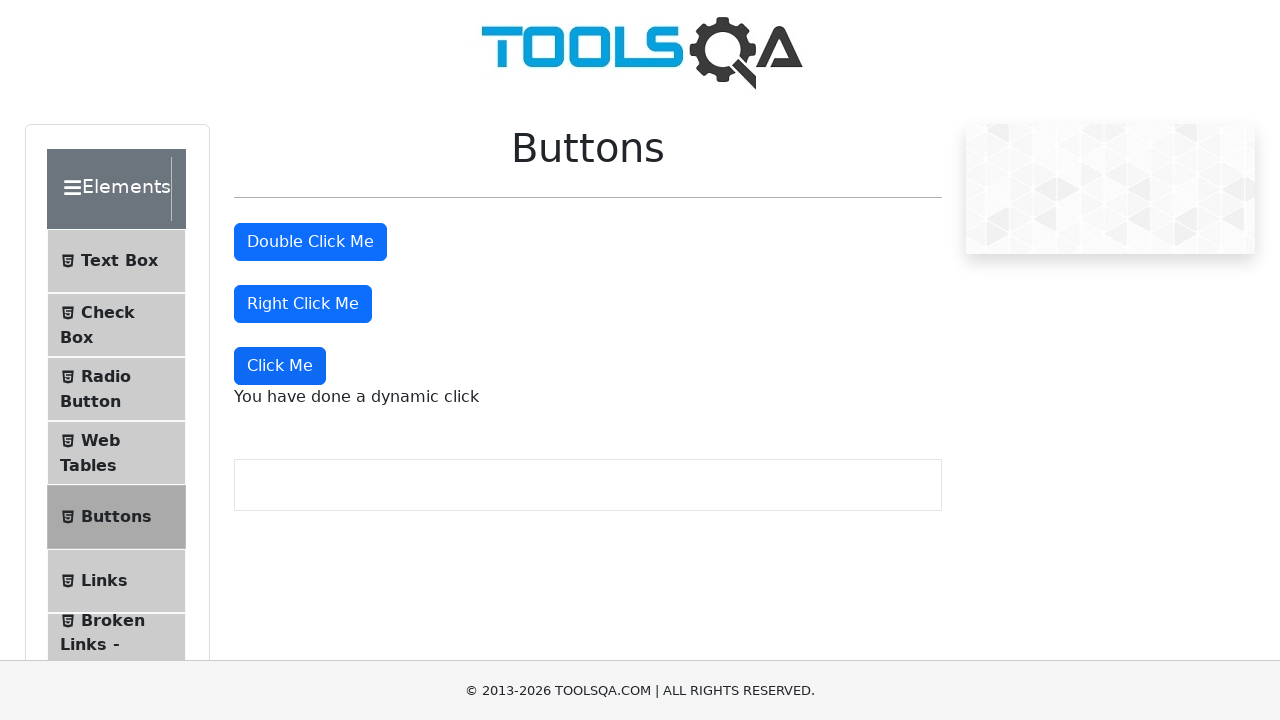

Verified that the dynamic click message appeared
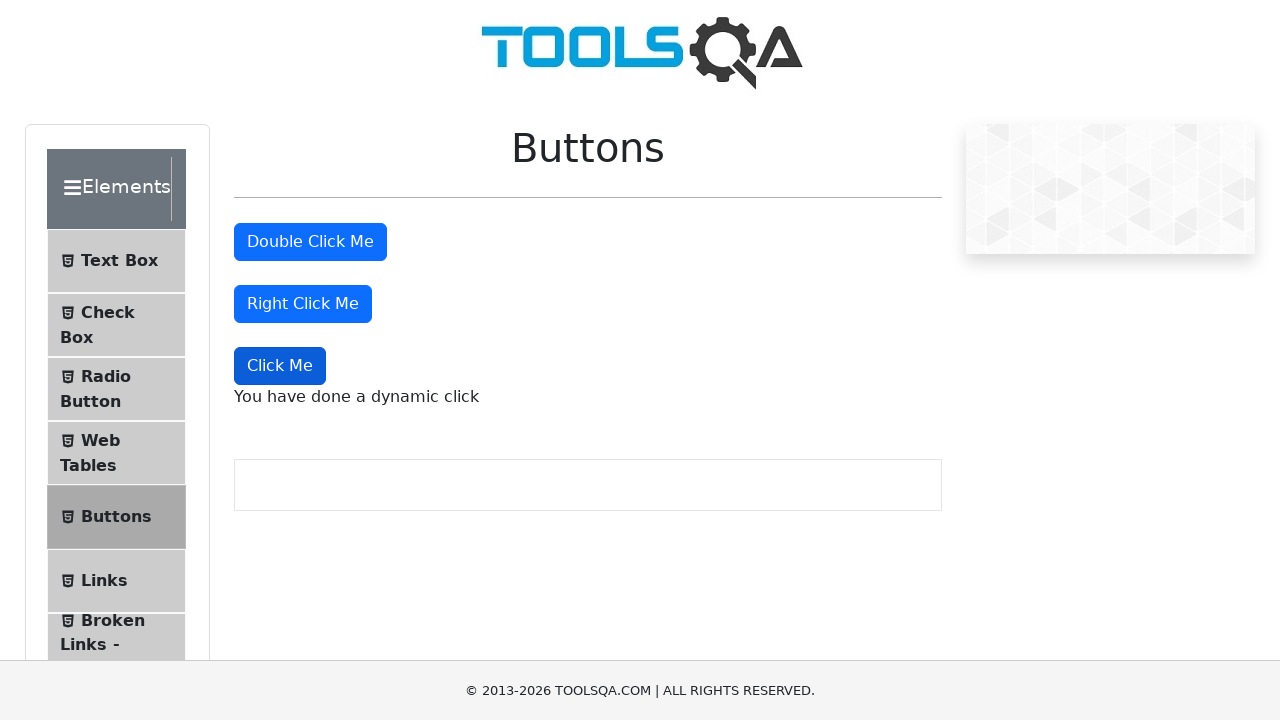

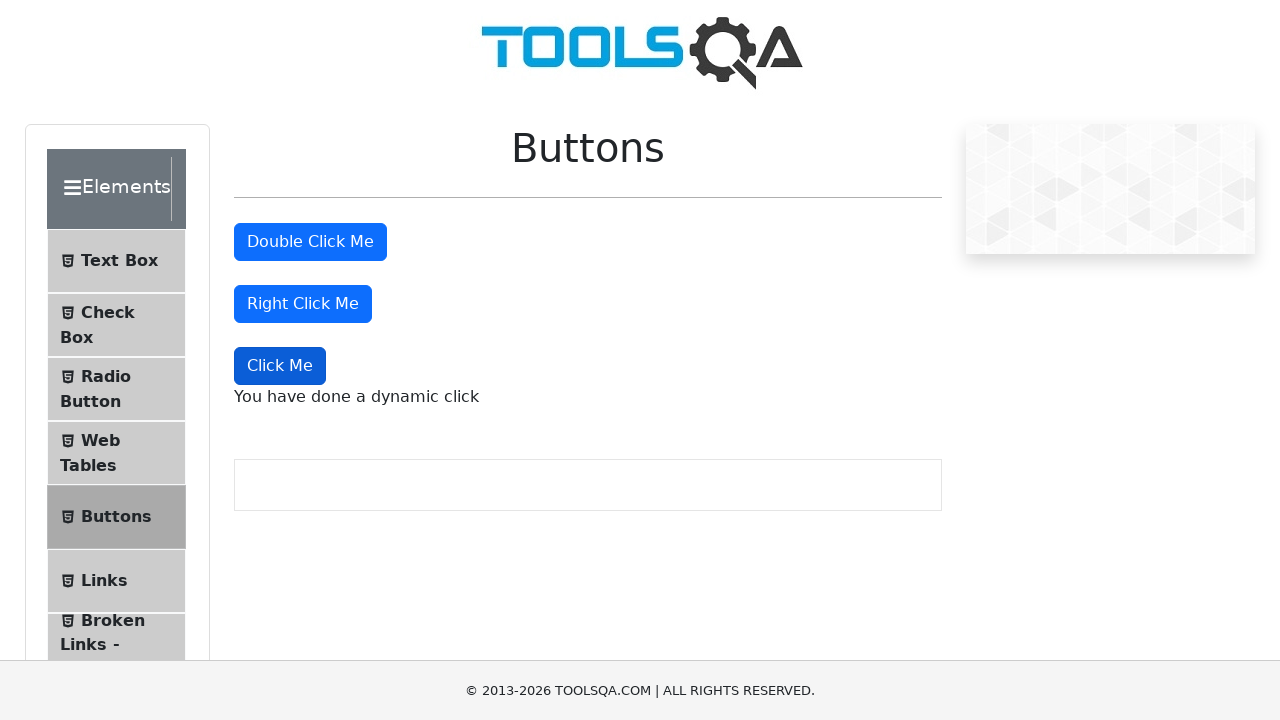